Navigates to a laptop product page and verifies the price is displayed correctly

Starting URL: https://www.demoblaze.com/#

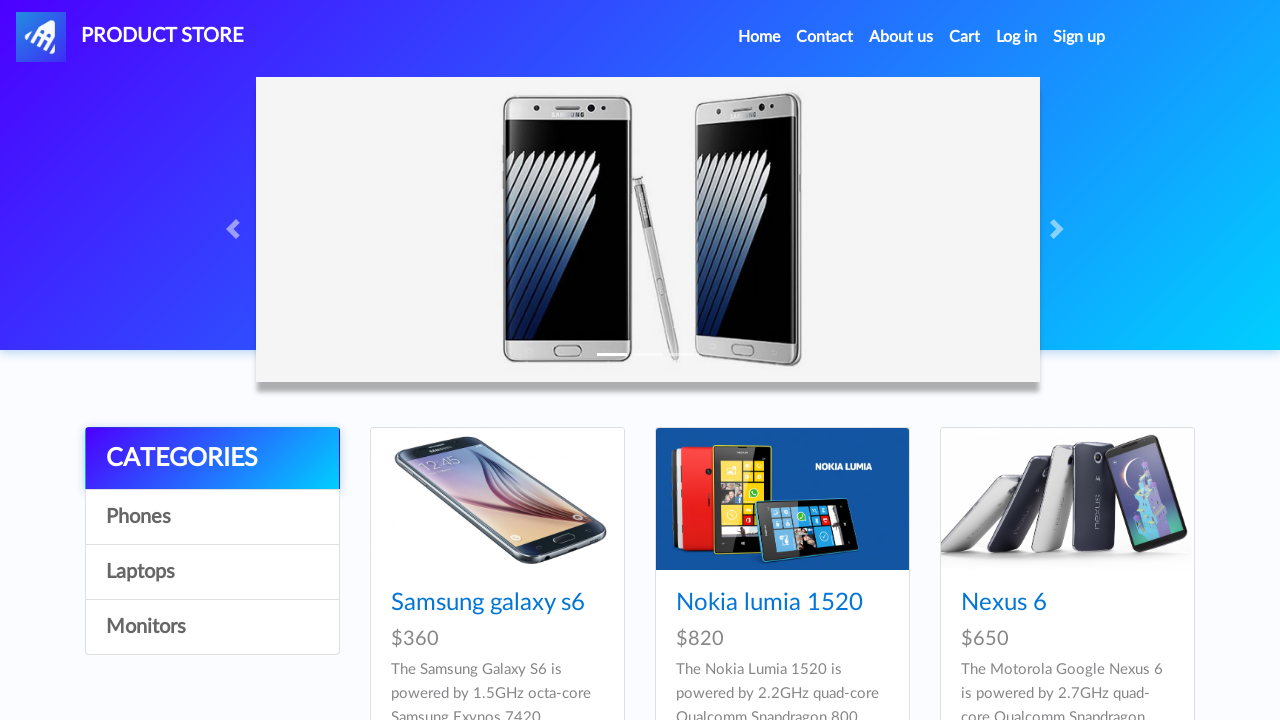

Clicked on Laptops category at (212, 572) on text=Laptops
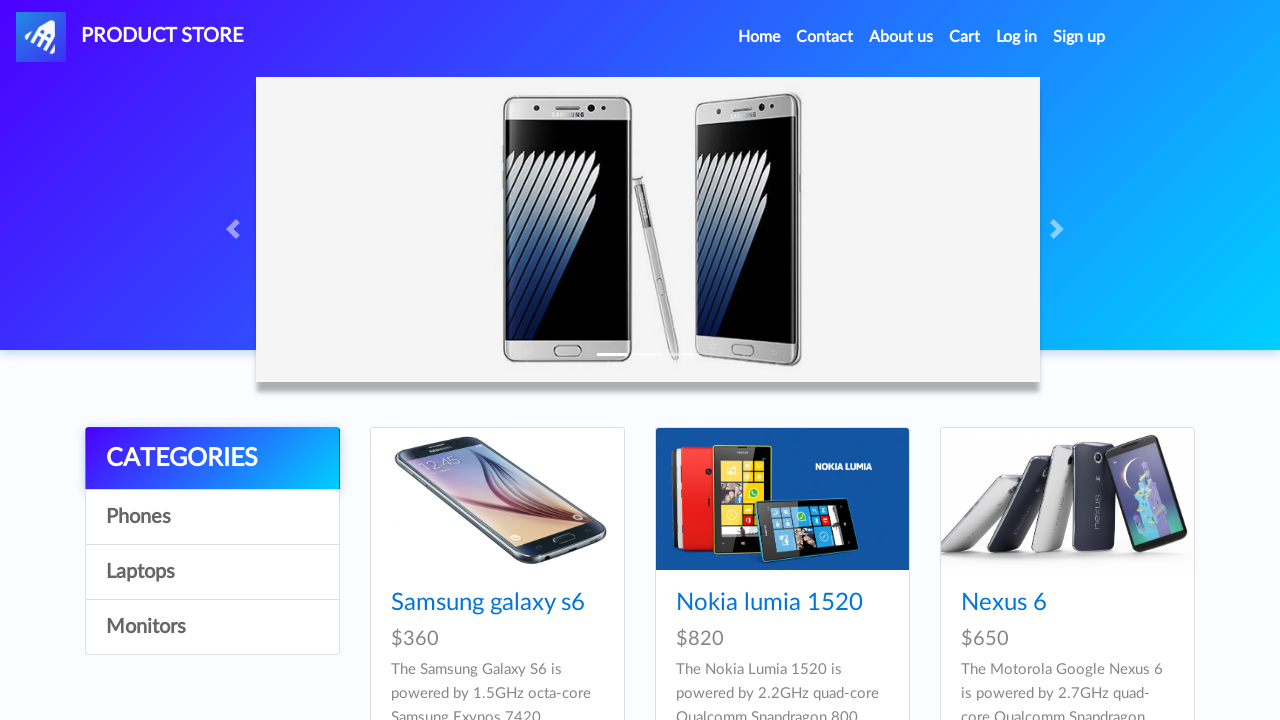

Waited for products to load
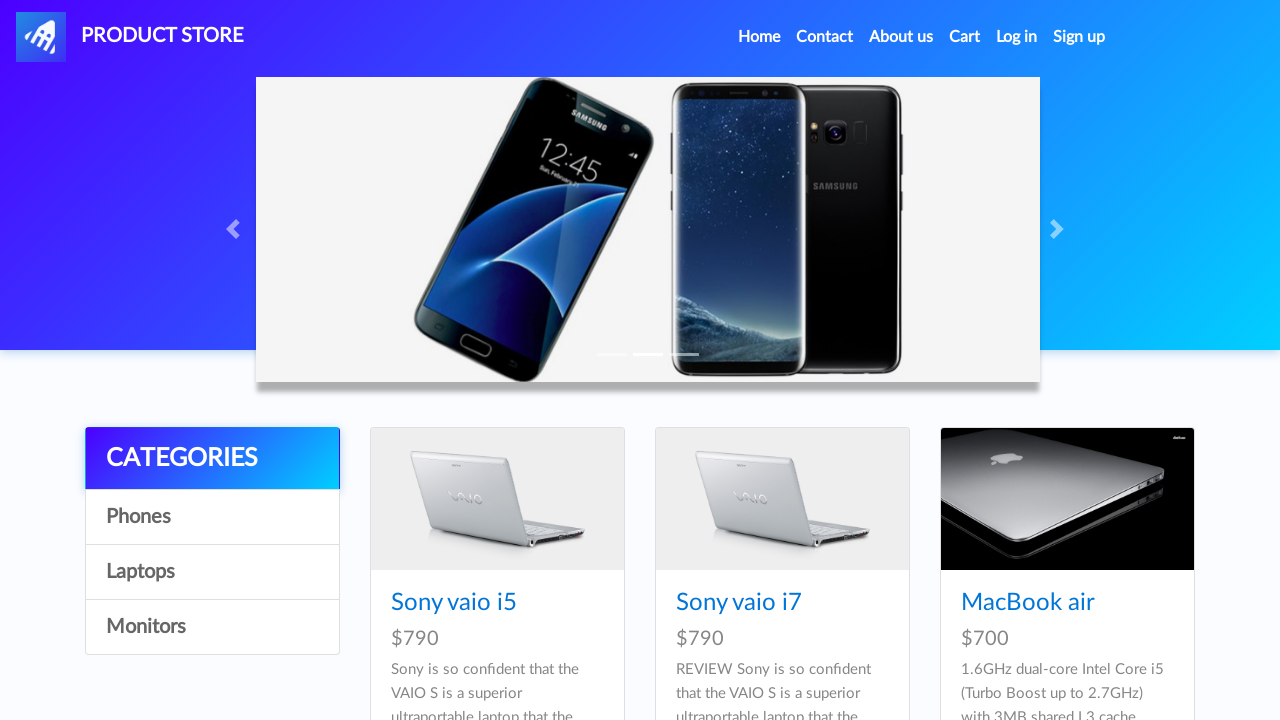

Clicked on laptop with i7 processor at (739, 603) on a:has-text('i7')
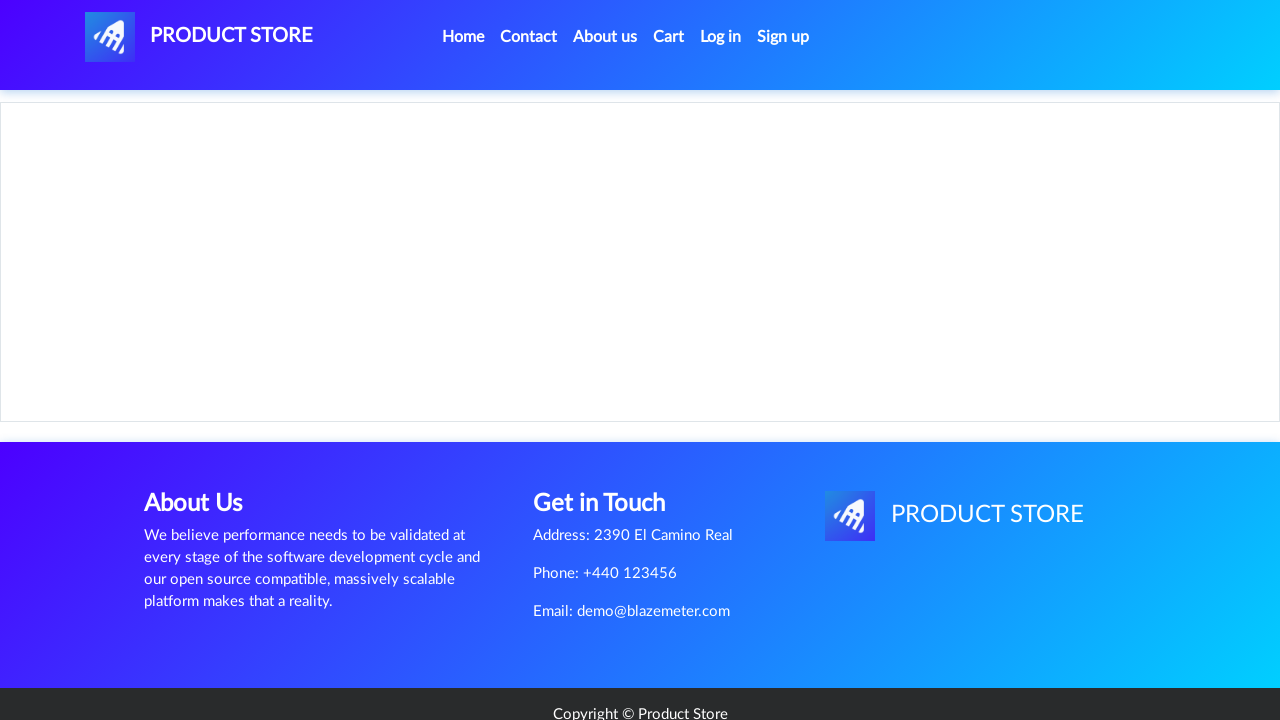

Waited for product page to load
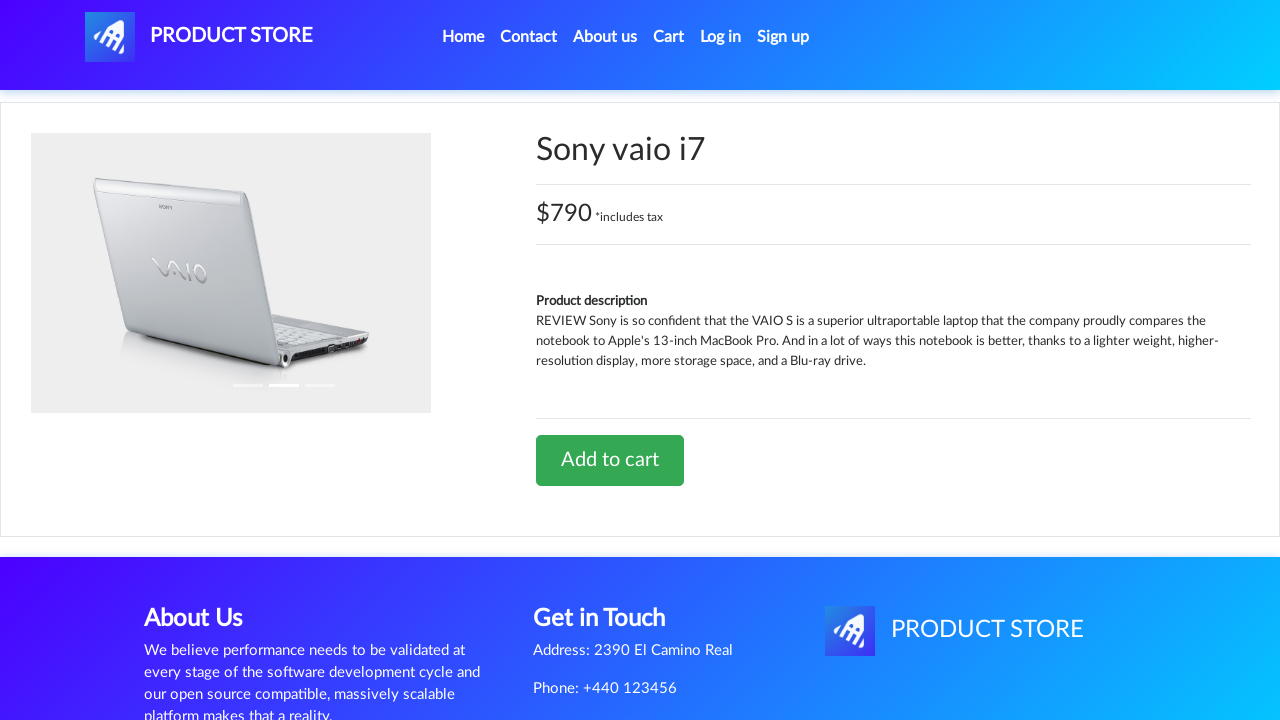

Price container element is present and loaded
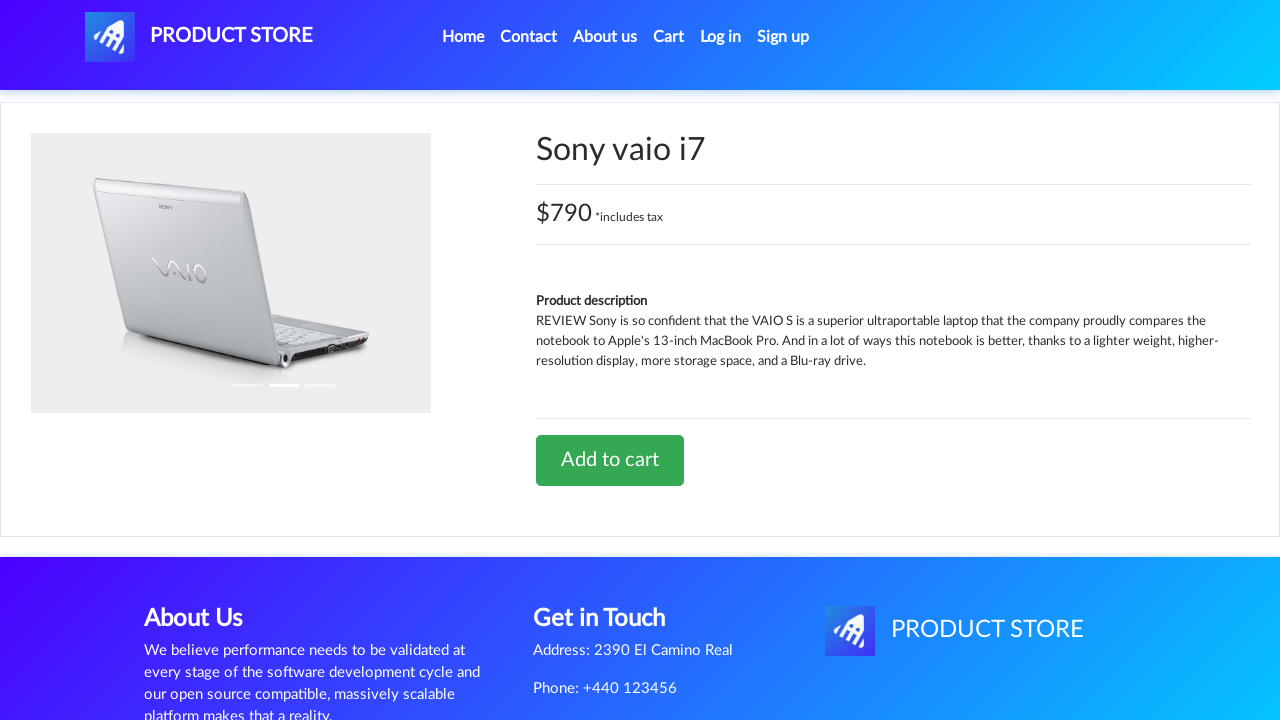

Located price container element
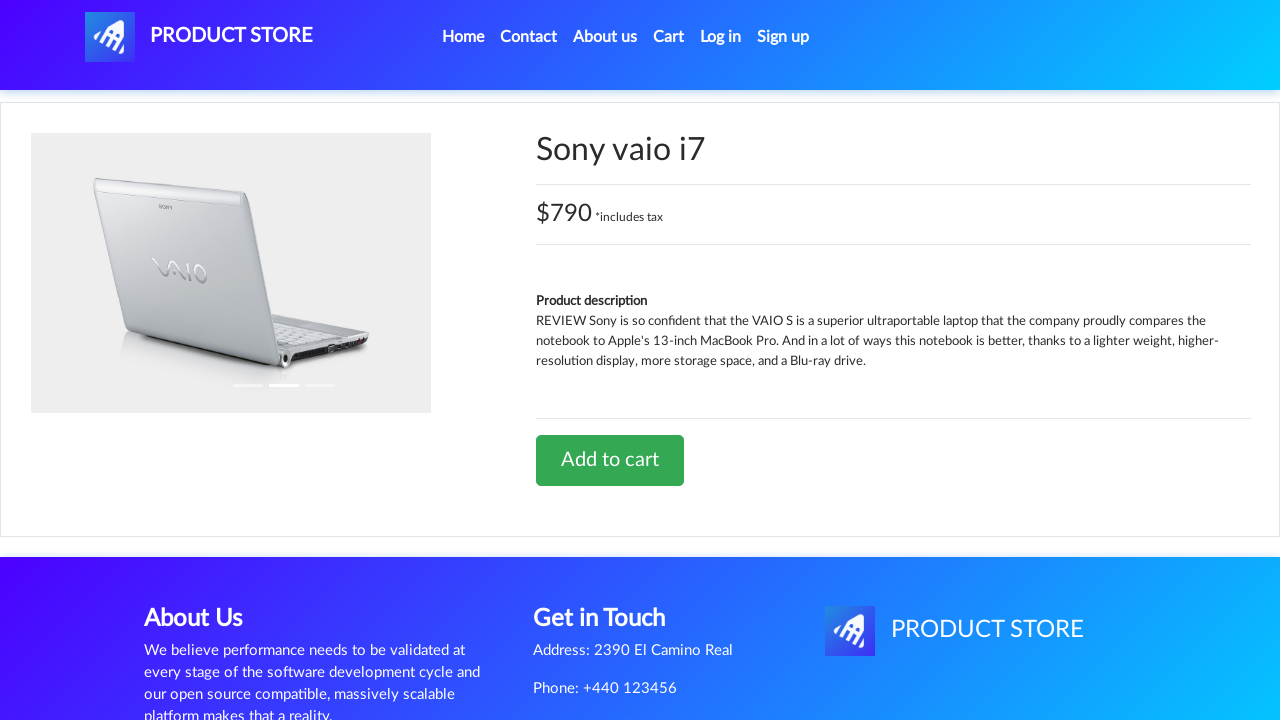

Retrieved price text: $790 *includes tax
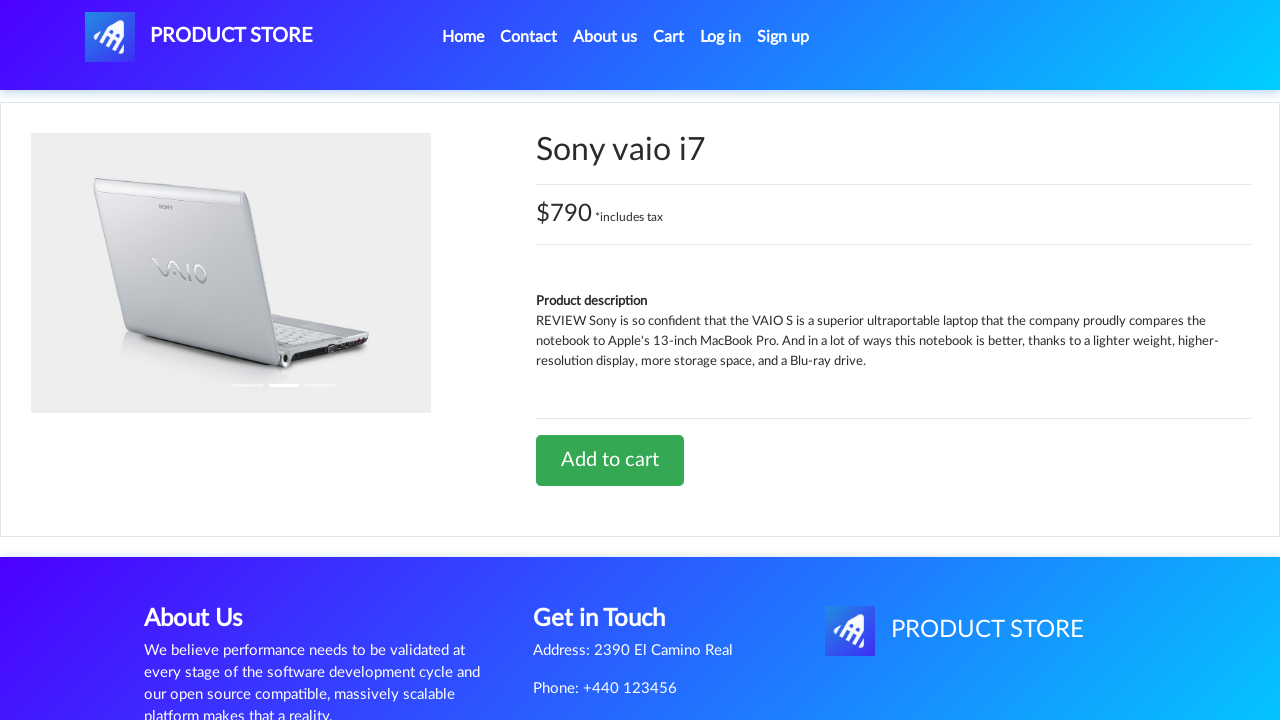

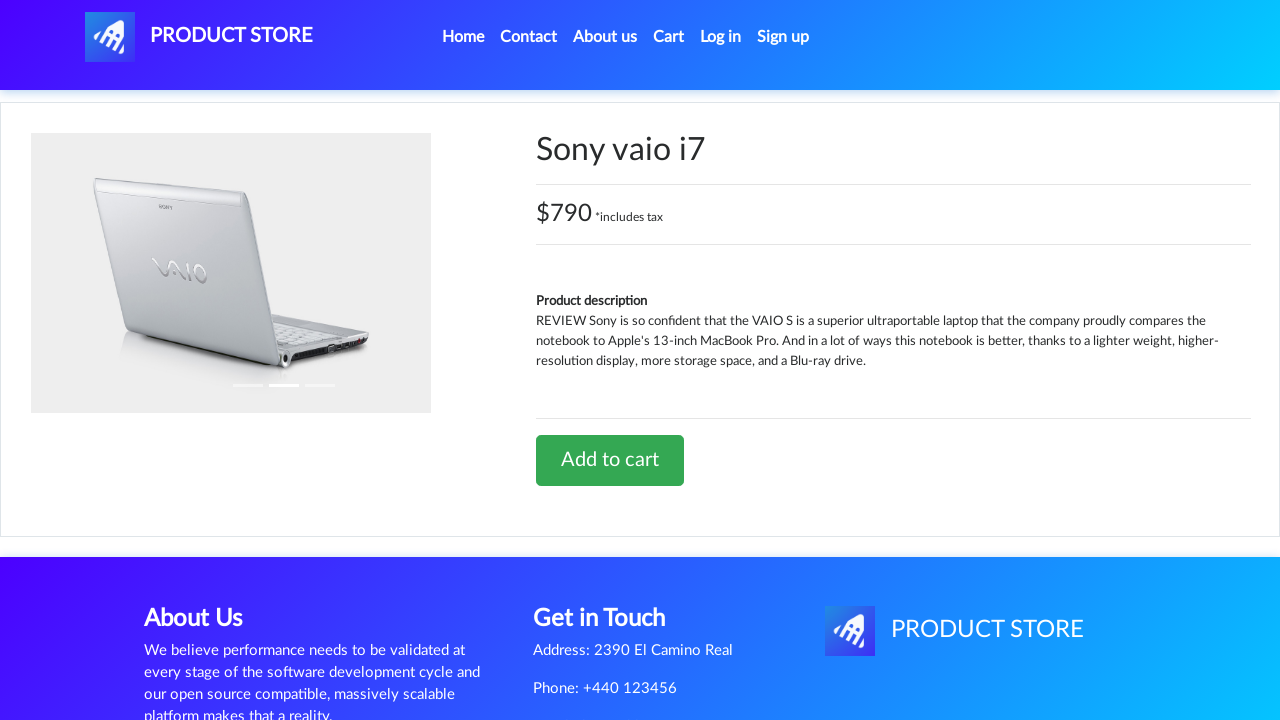